Navigates to an escape room listing page and clicks through pagination to load additional products, testing the "next products" pagination functionality.

Starting URL: https://www.exitgames.cz/Seznam-unikovych-her

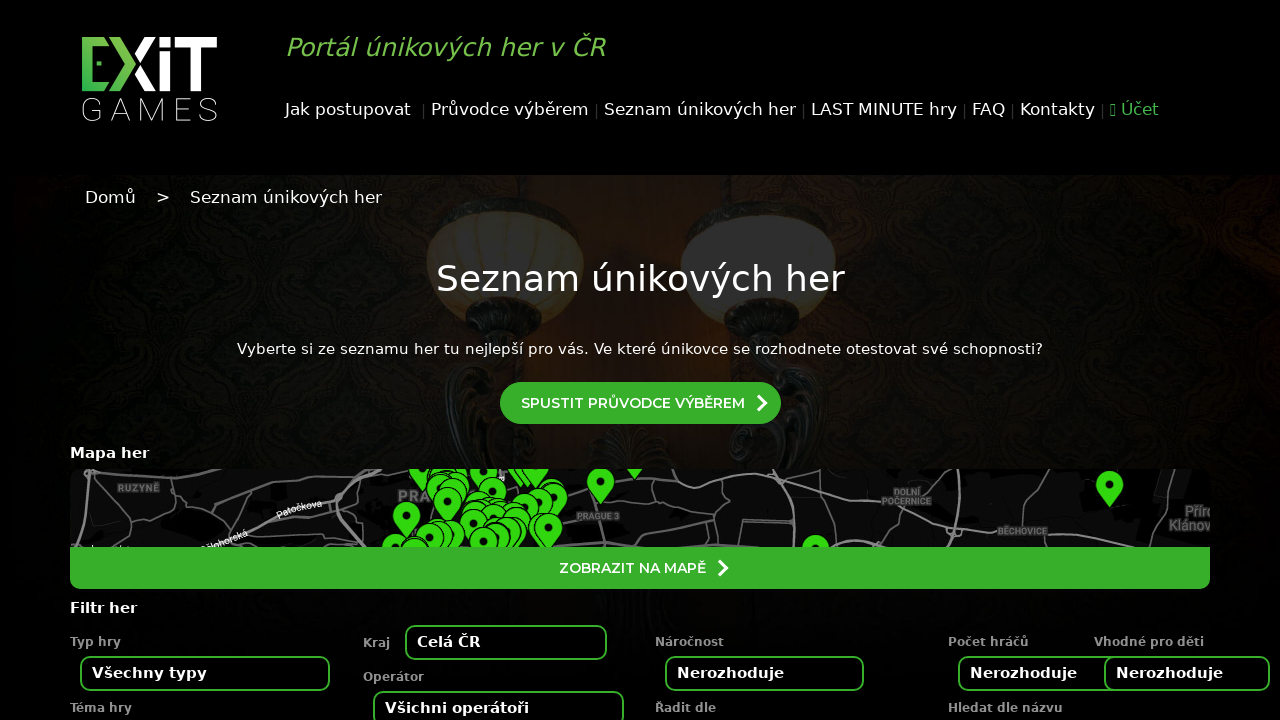

Waited for initial page content to load (networkidle)
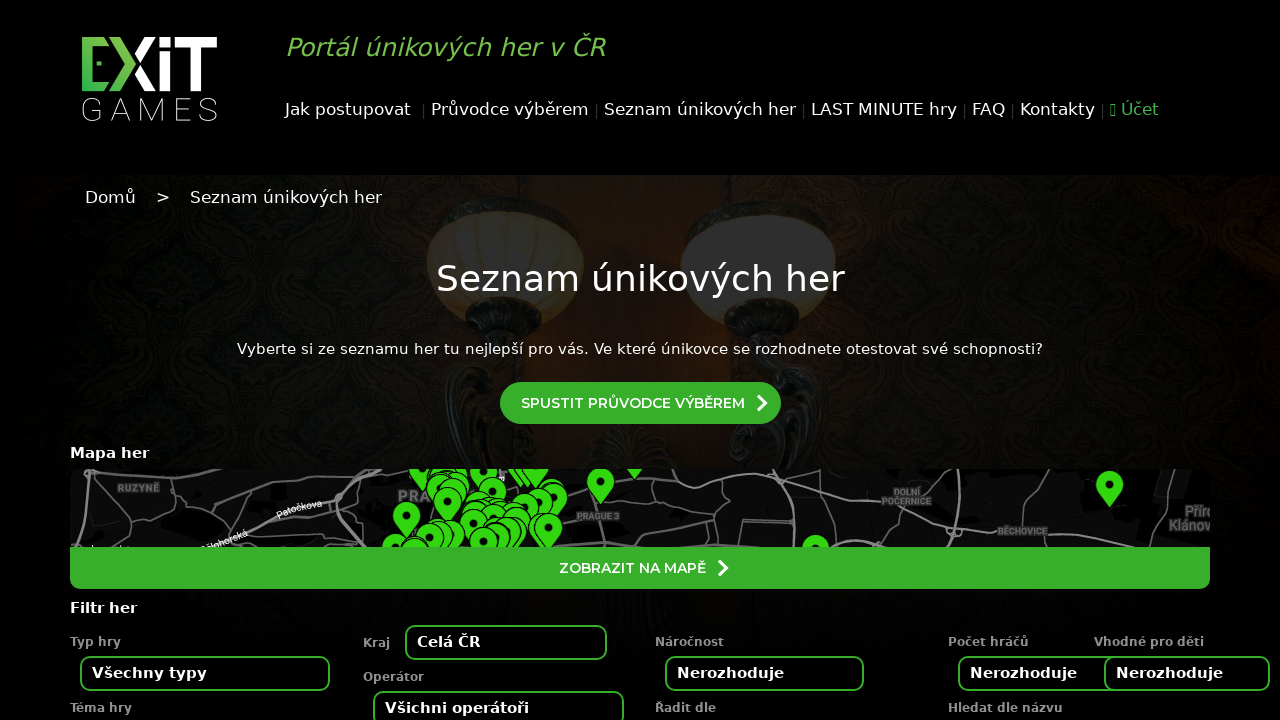

Checked if 'next products' button exists
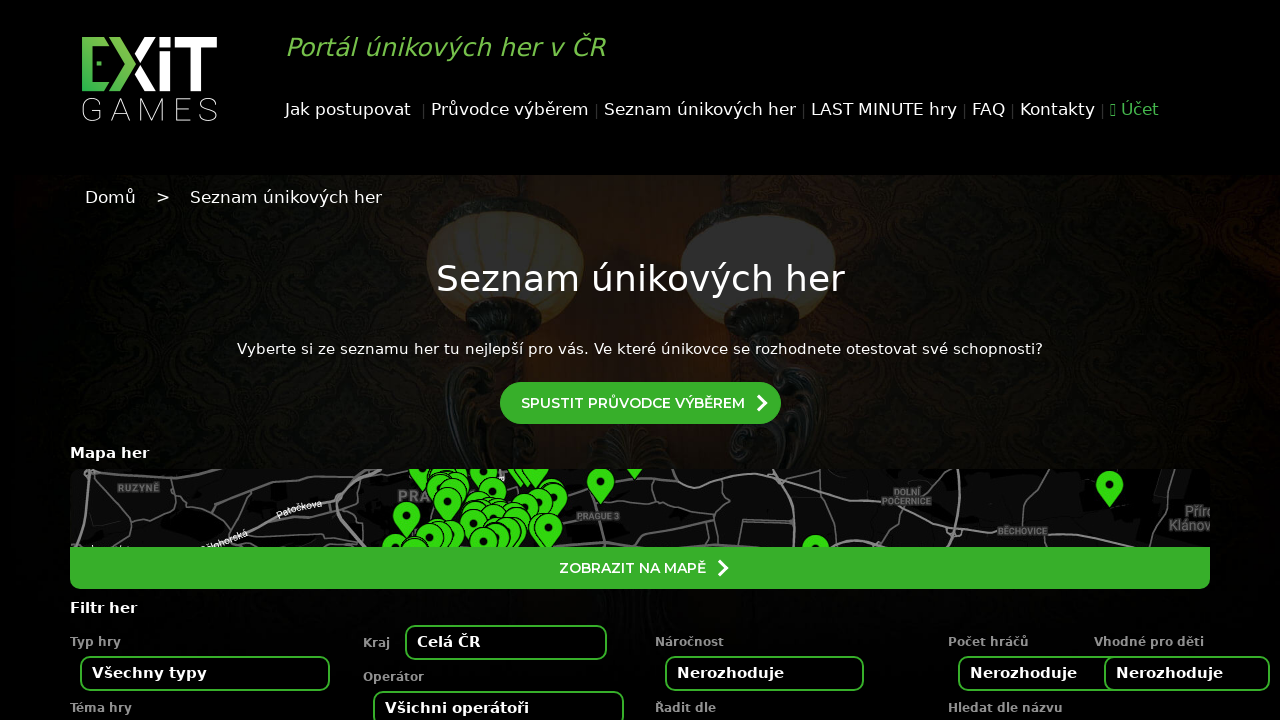

Clicked 'next products' button (pagination iteration 1) at (640, 361) on #next_products
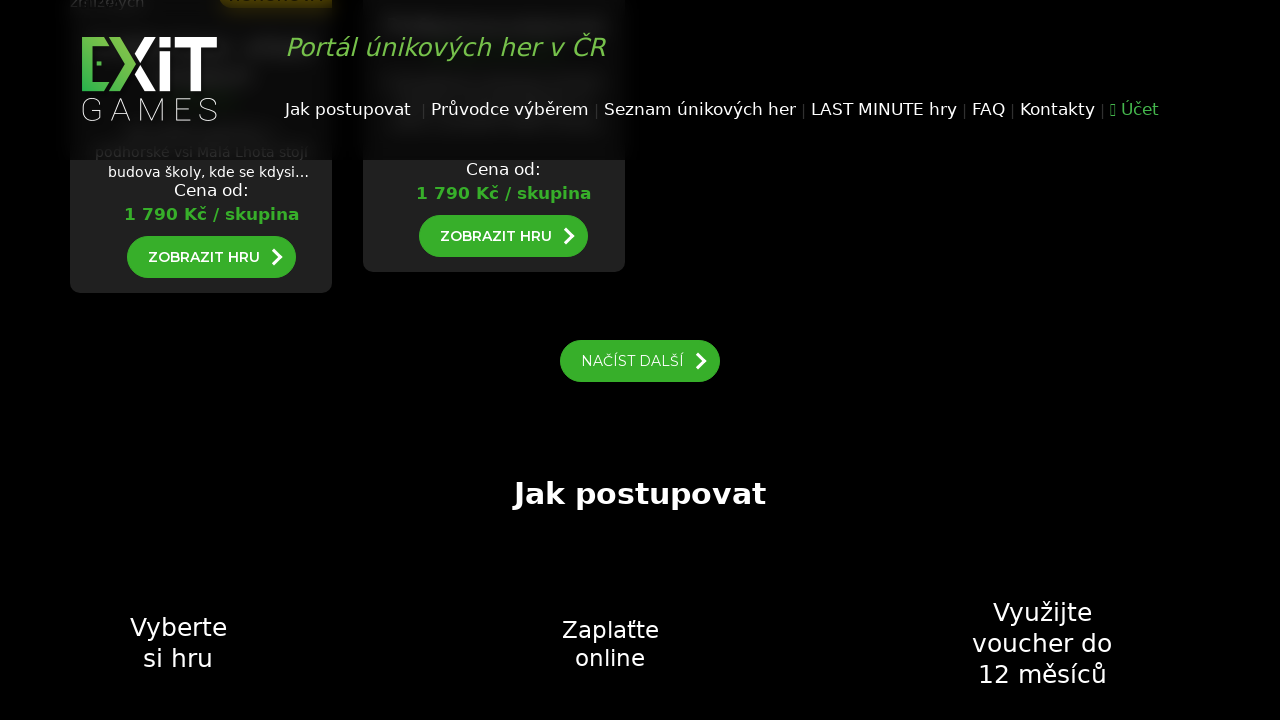

Waited 1000ms for new content to load
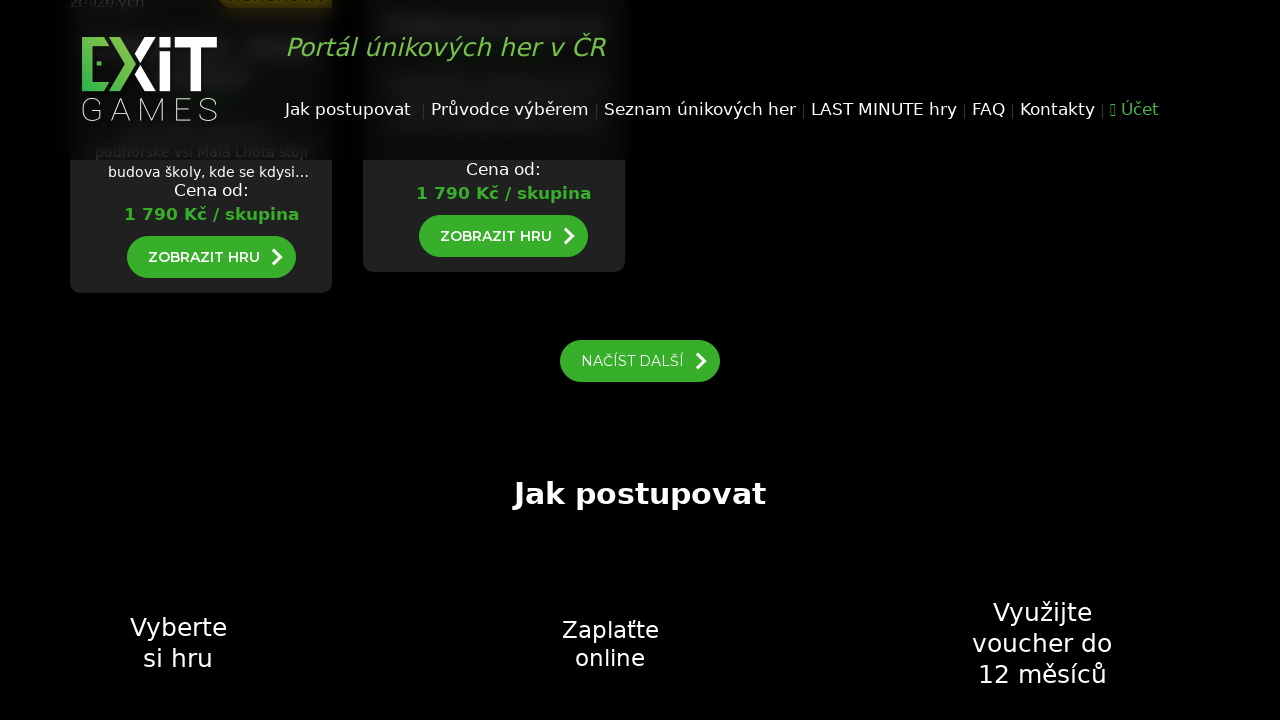

Waited for network idle state after pagination load
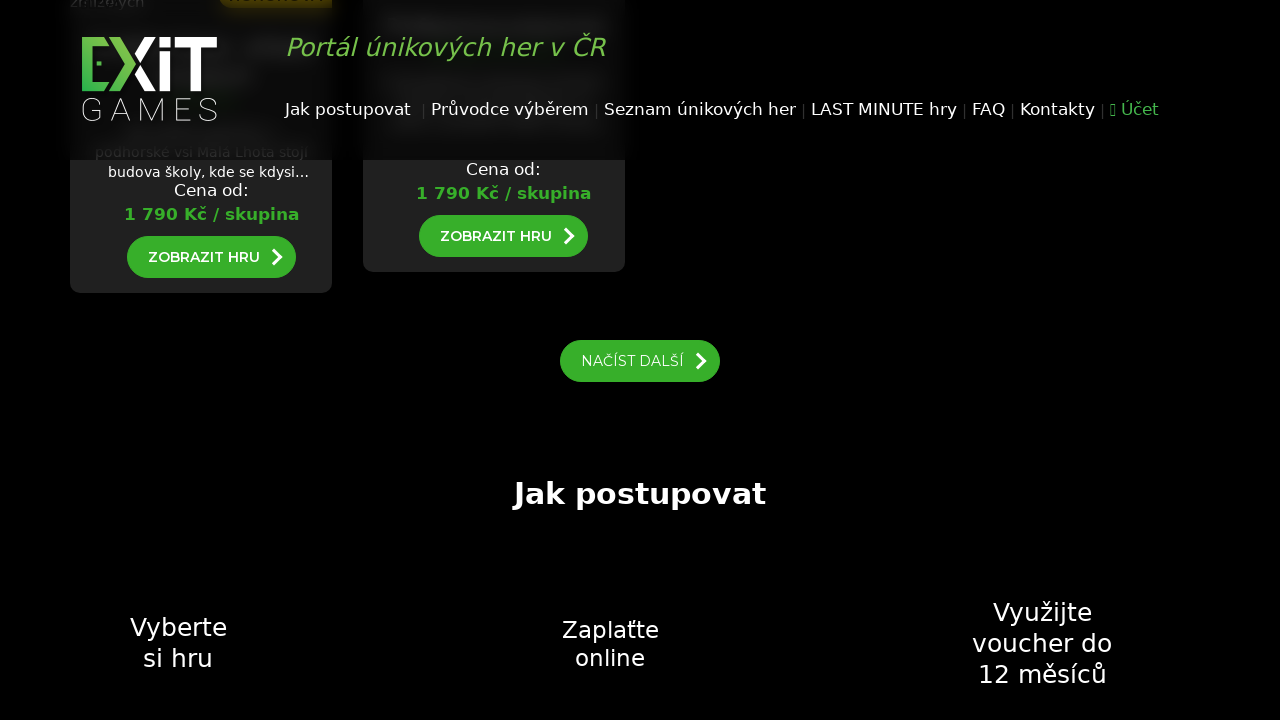

Checked if 'next products' button exists
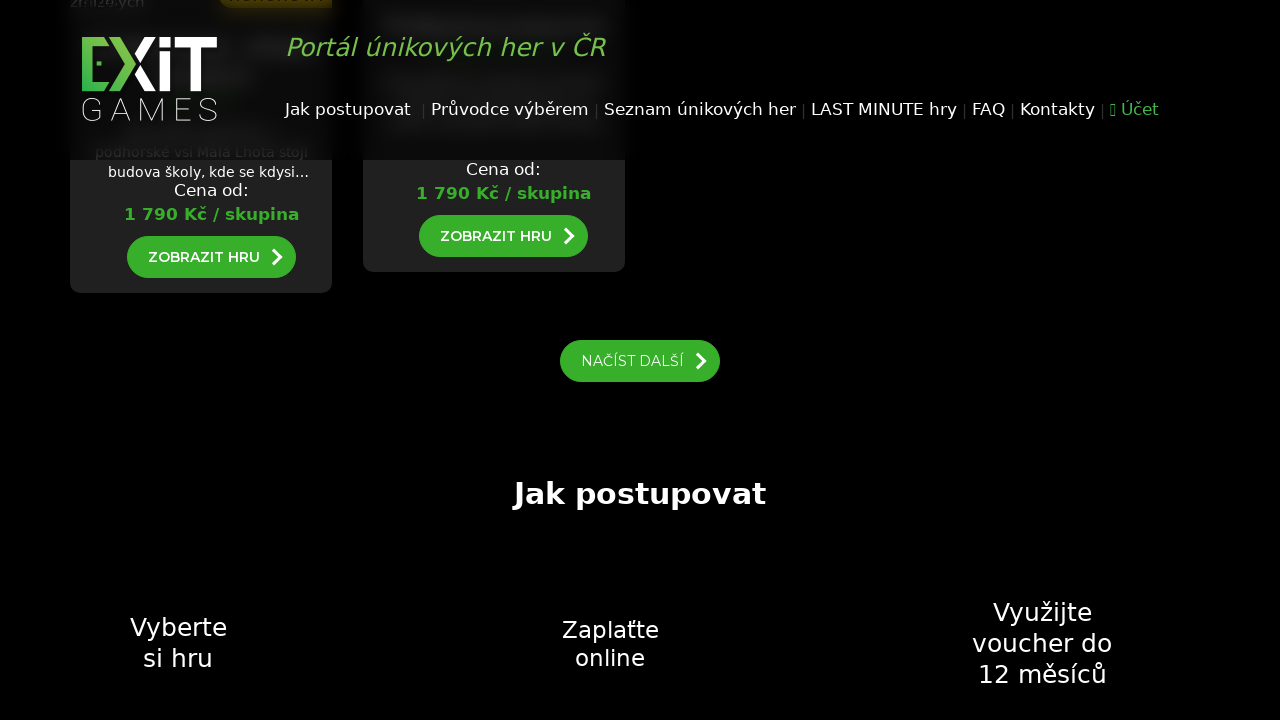

Clicked 'next products' button (pagination iteration 2) at (640, 361) on #next_products
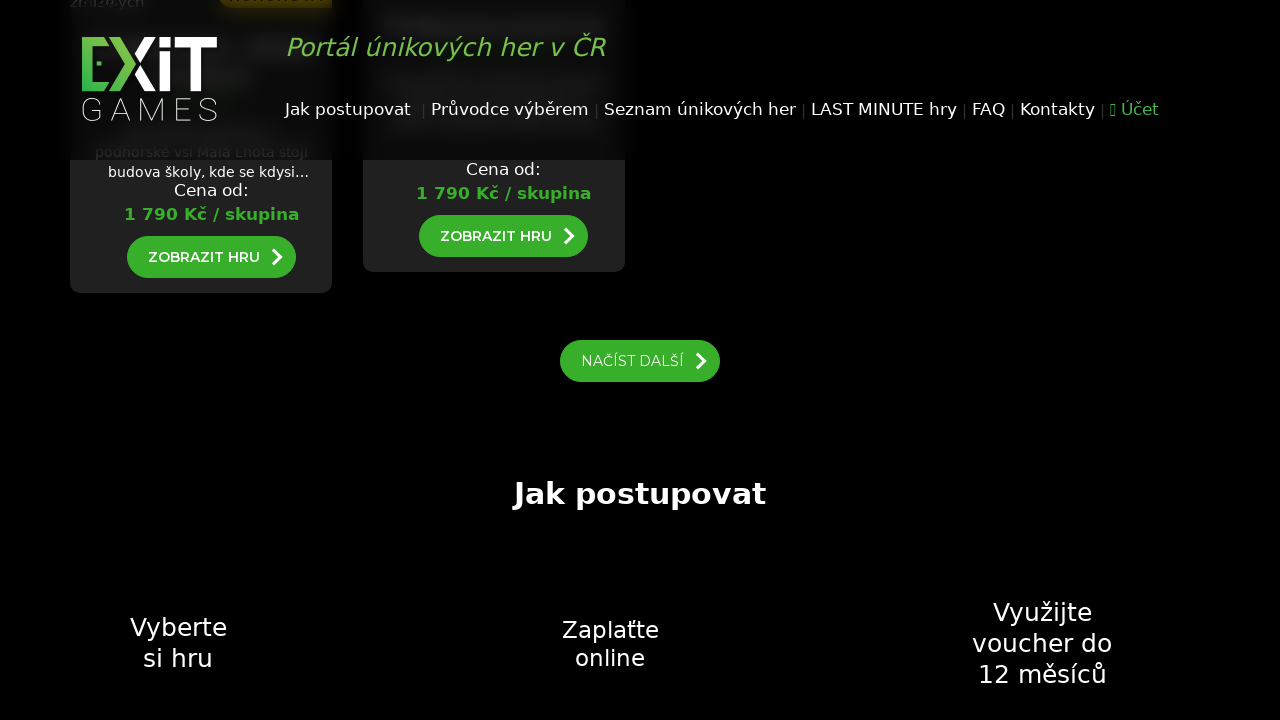

Waited 1000ms for new content to load
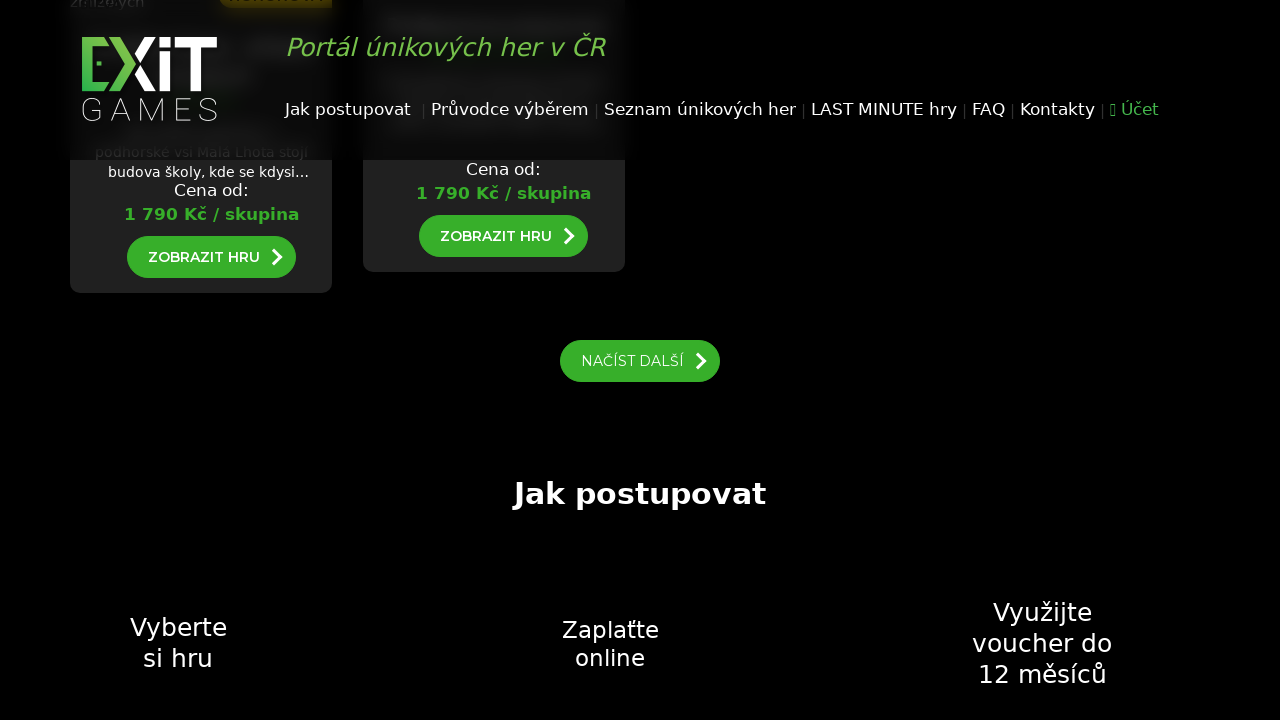

Waited for network idle state after pagination load
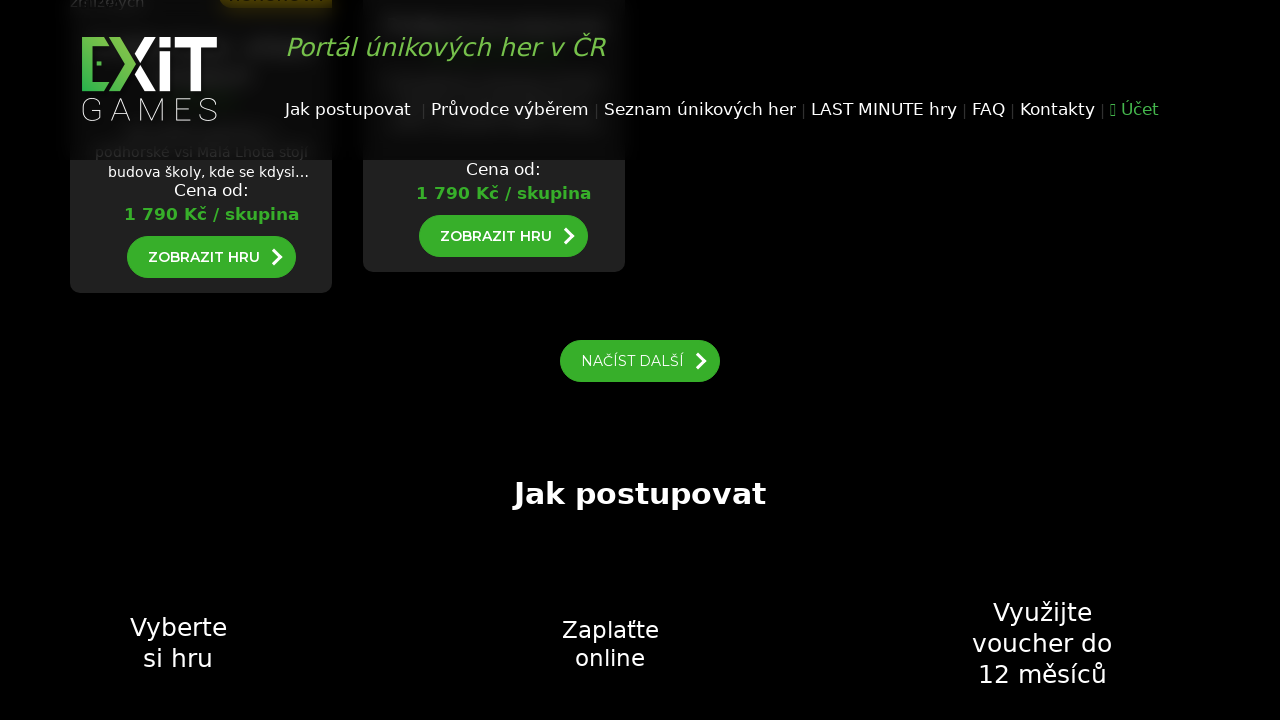

Checked if 'next products' button exists
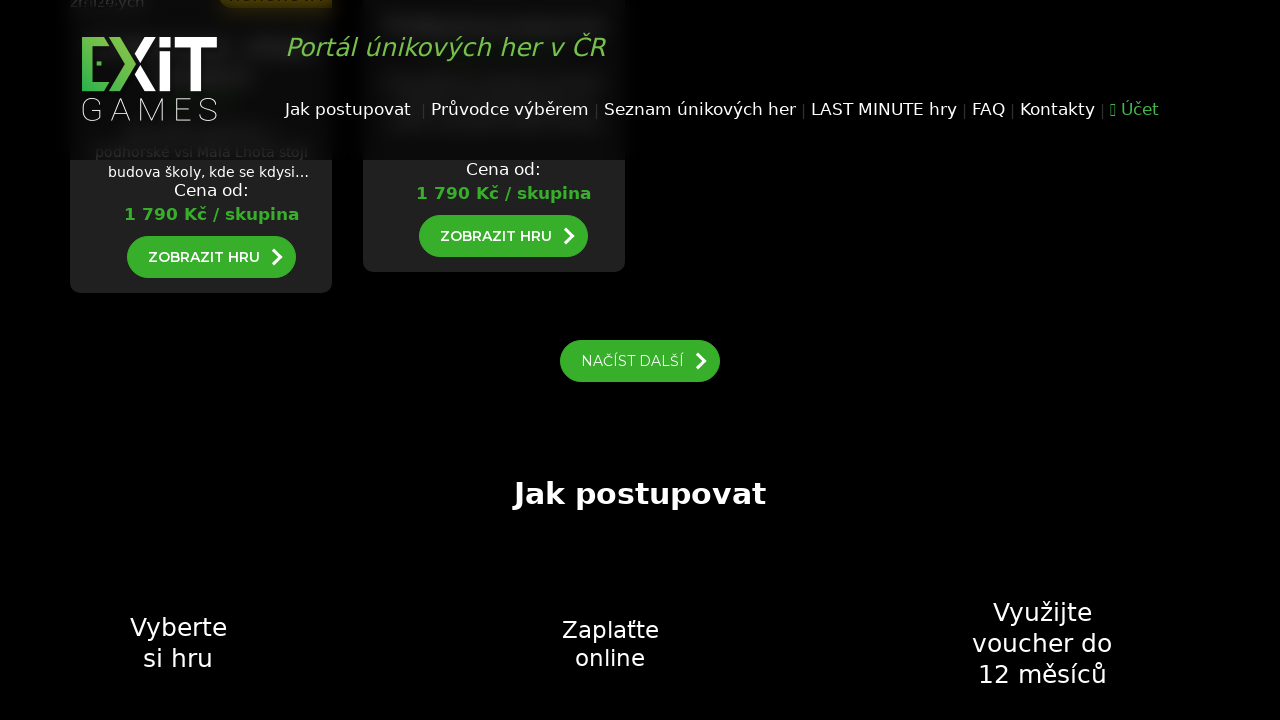

Clicked 'next products' button (pagination iteration 3) at (640, 361) on #next_products
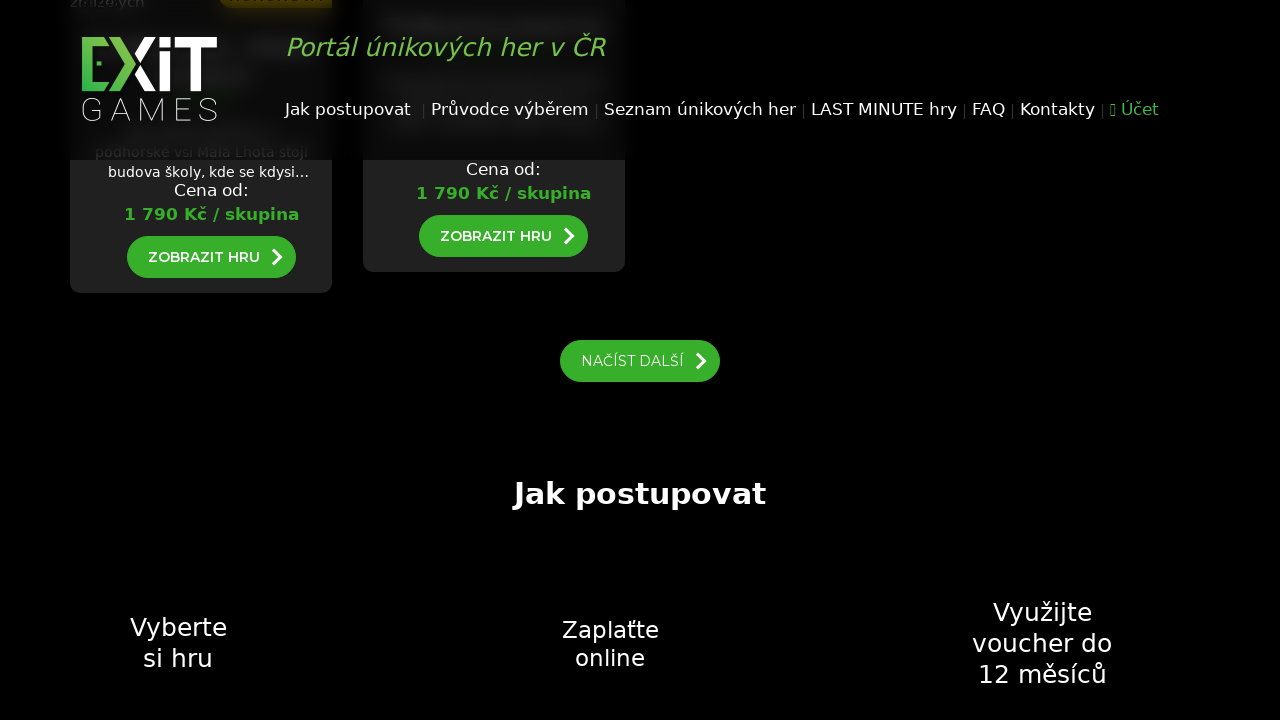

Waited 1000ms for new content to load
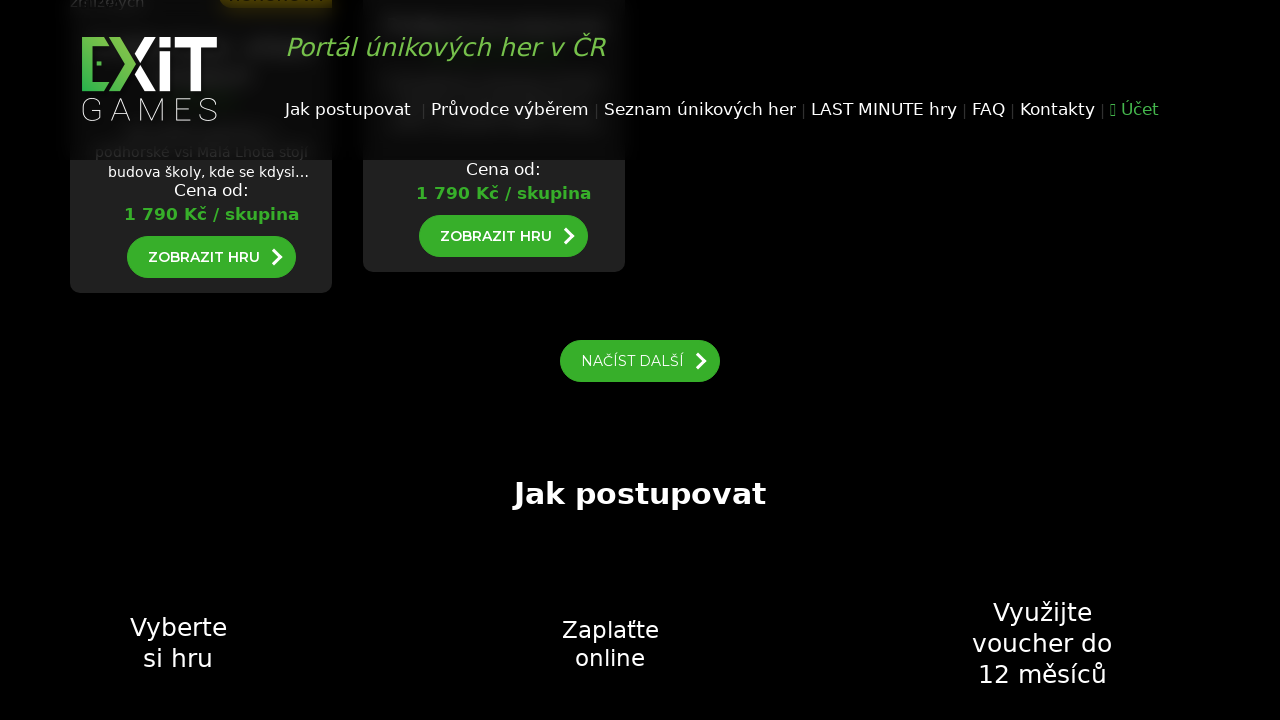

Waited for network idle state after pagination load
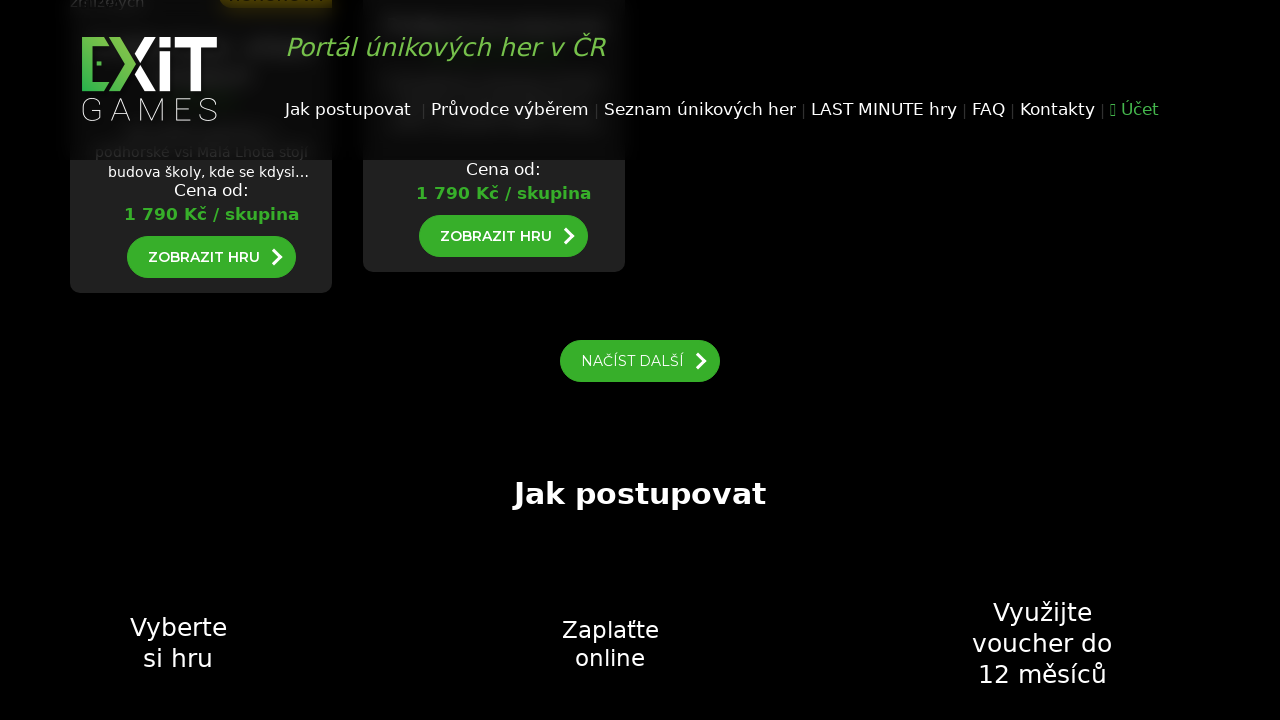

Checked if 'next products' button exists
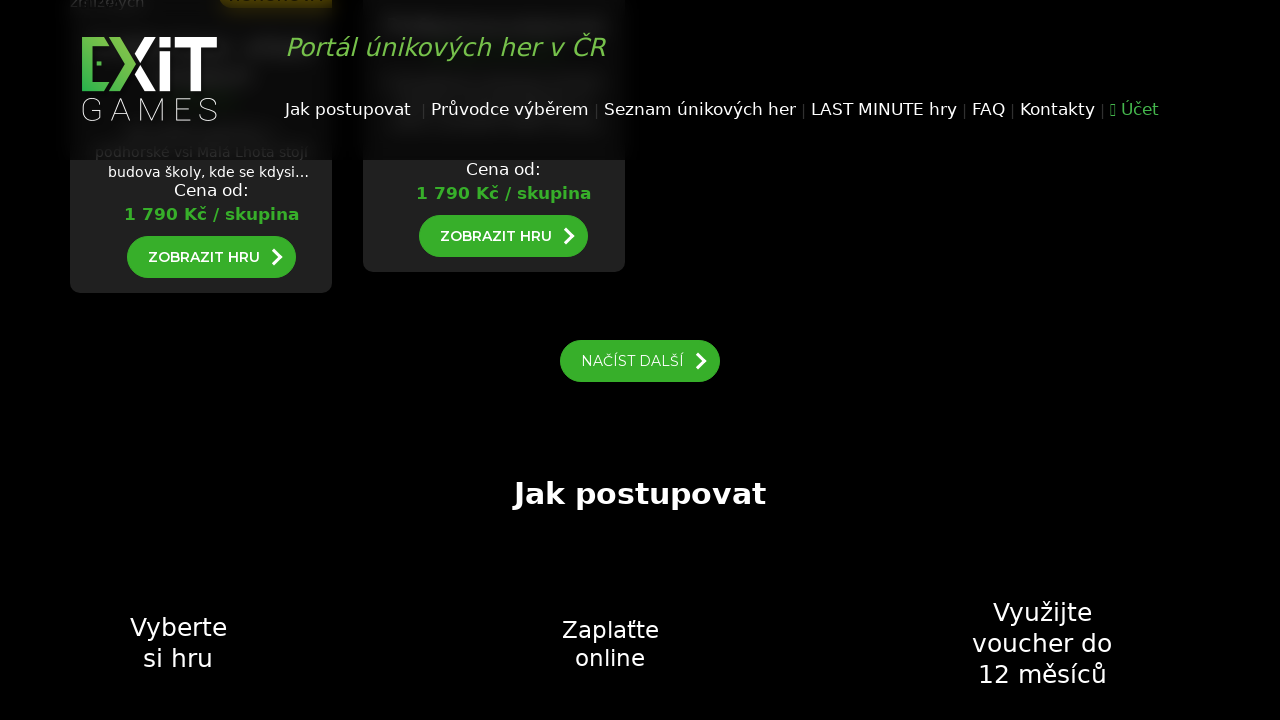

Clicked 'next products' button (pagination iteration 4) at (640, 361) on #next_products
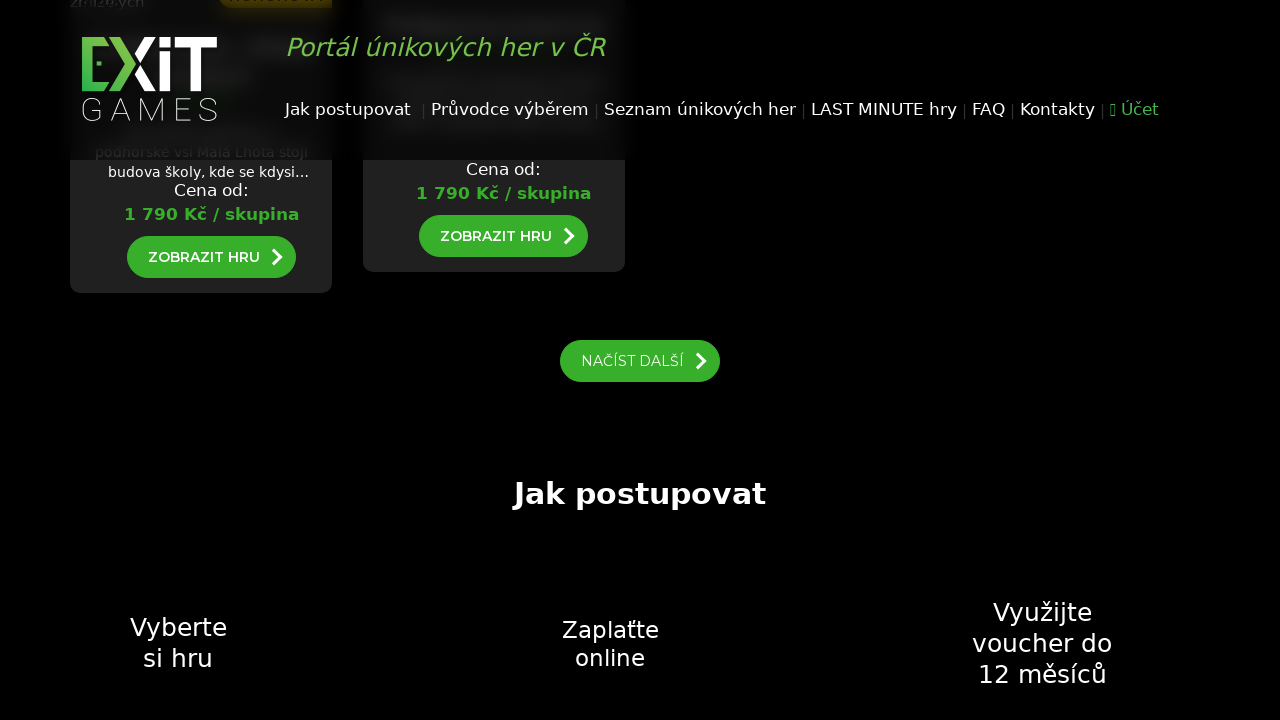

Waited 1000ms for new content to load
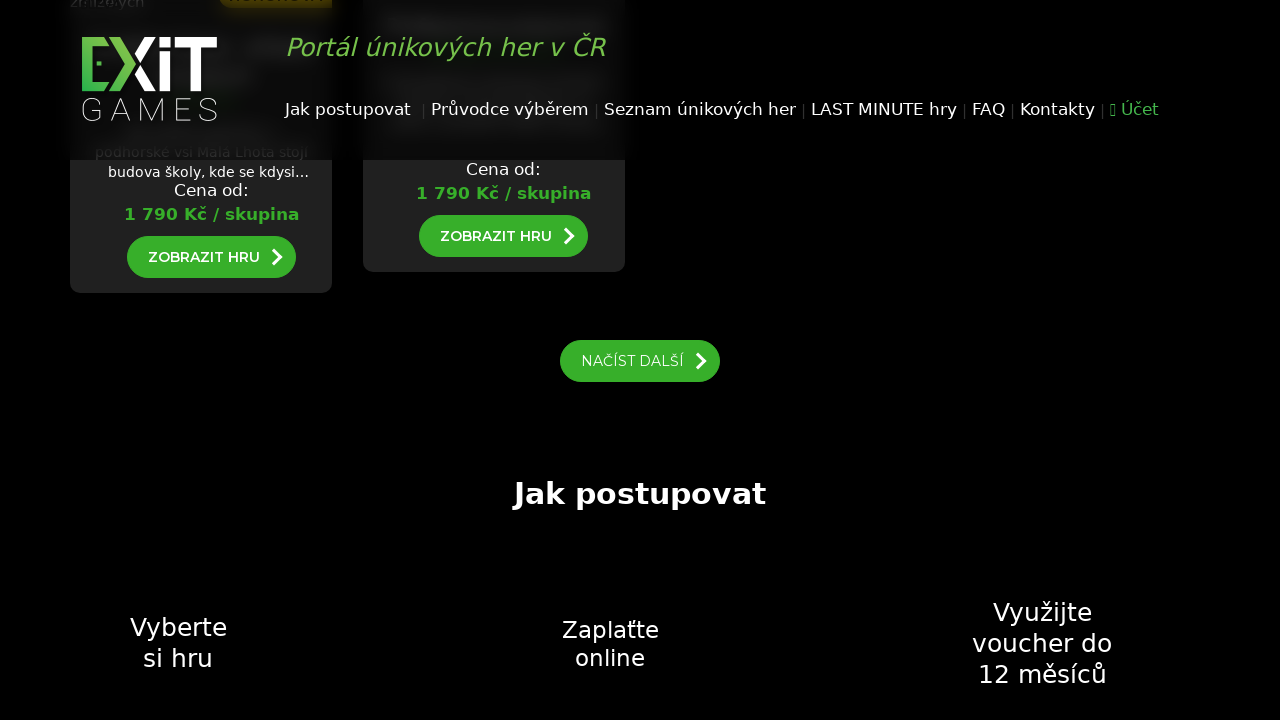

Waited for network idle state after pagination load
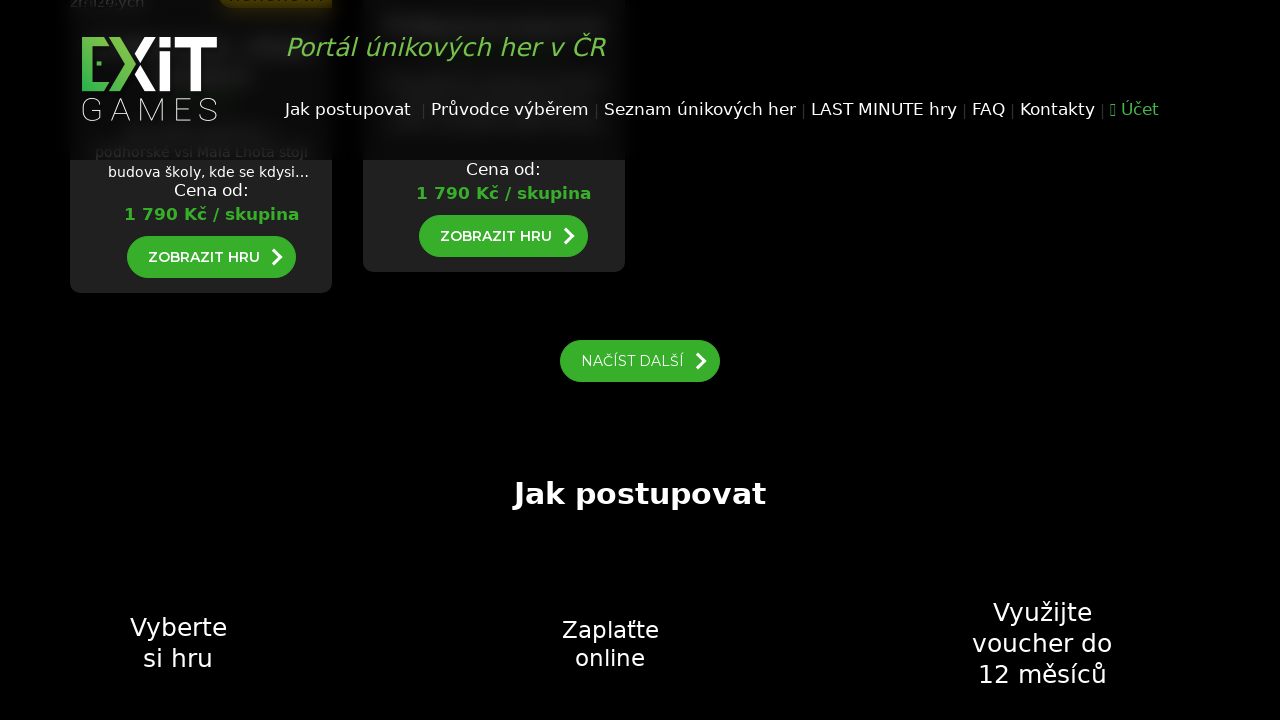

Checked if 'next products' button exists
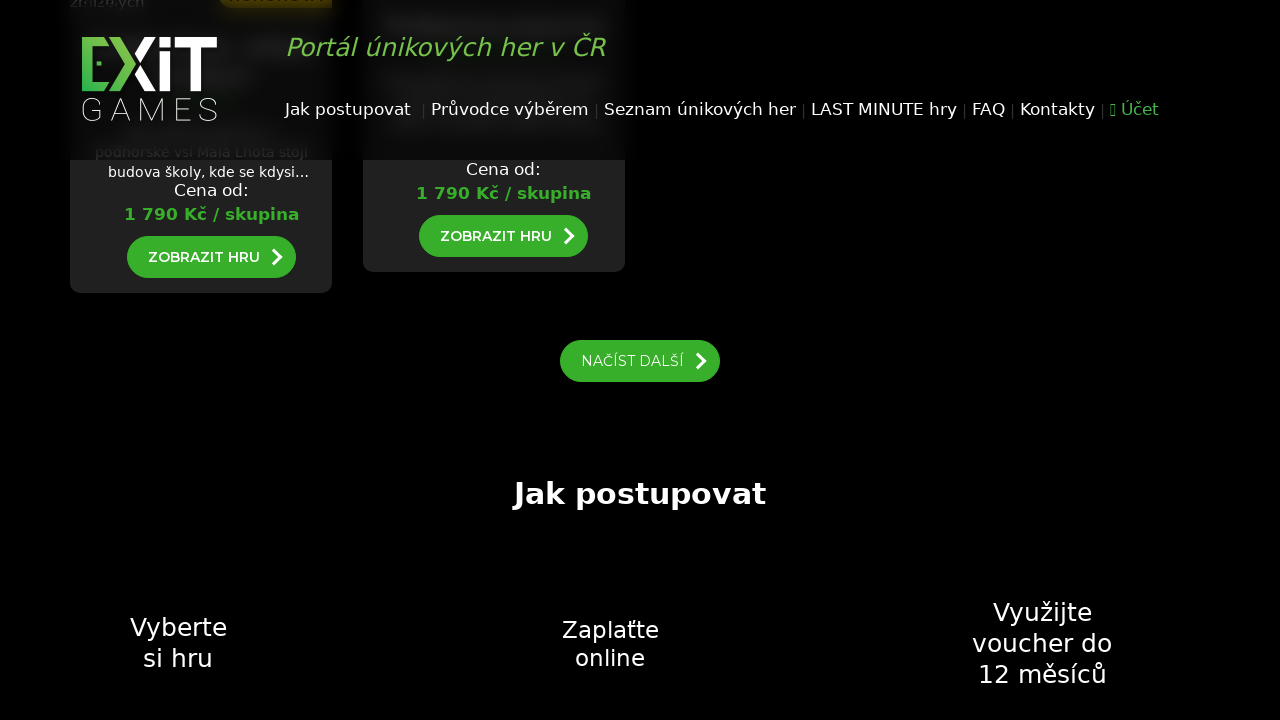

Clicked 'next products' button (pagination iteration 5) at (640, 361) on #next_products
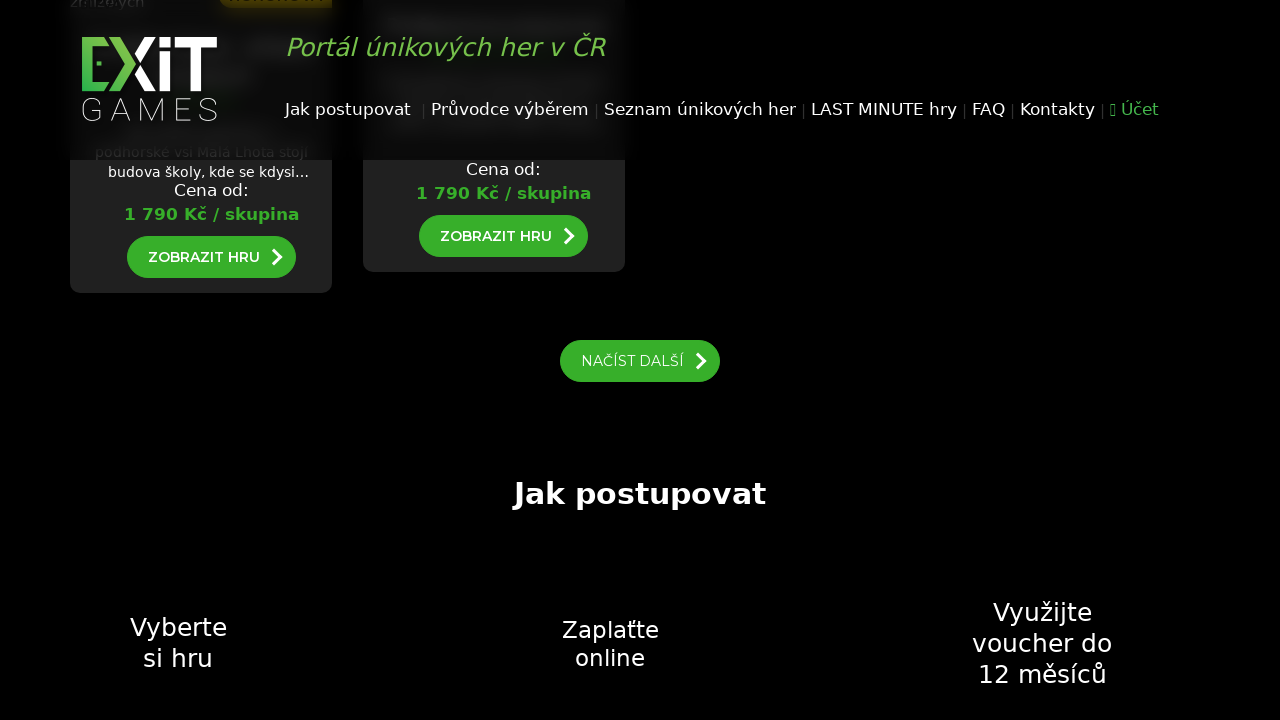

Waited 1000ms for new content to load
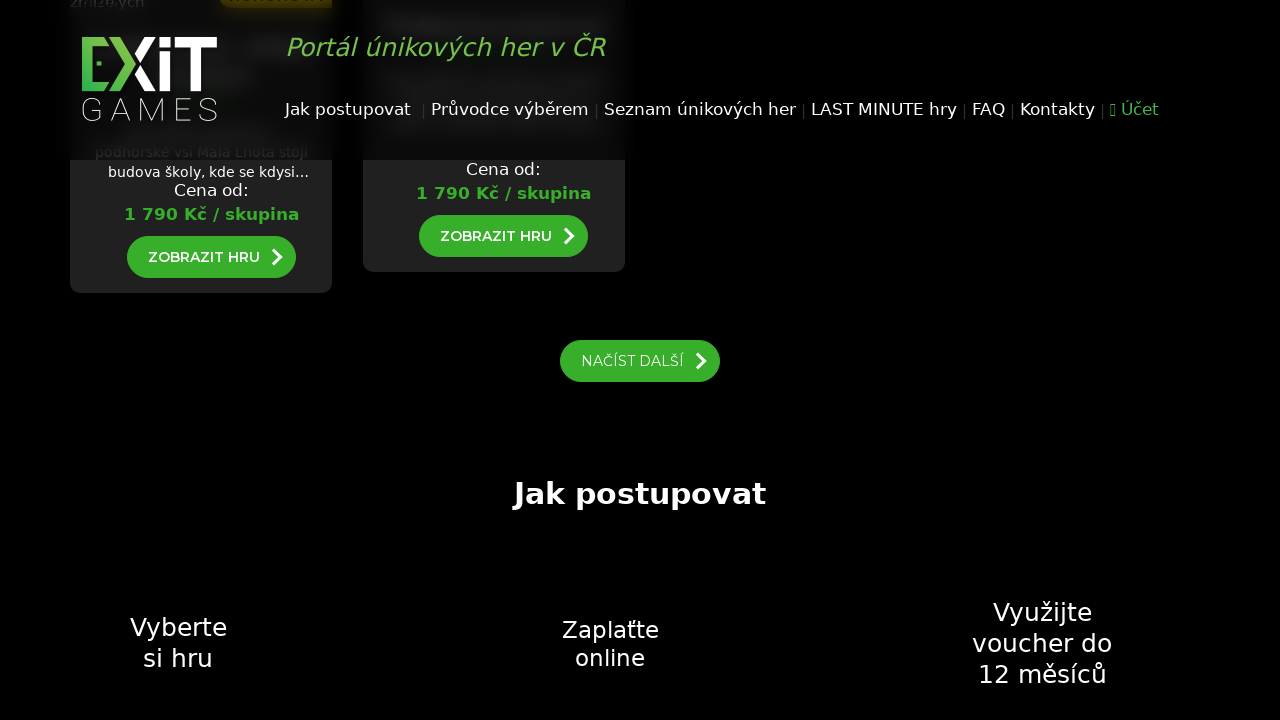

Waited for network idle state after pagination load
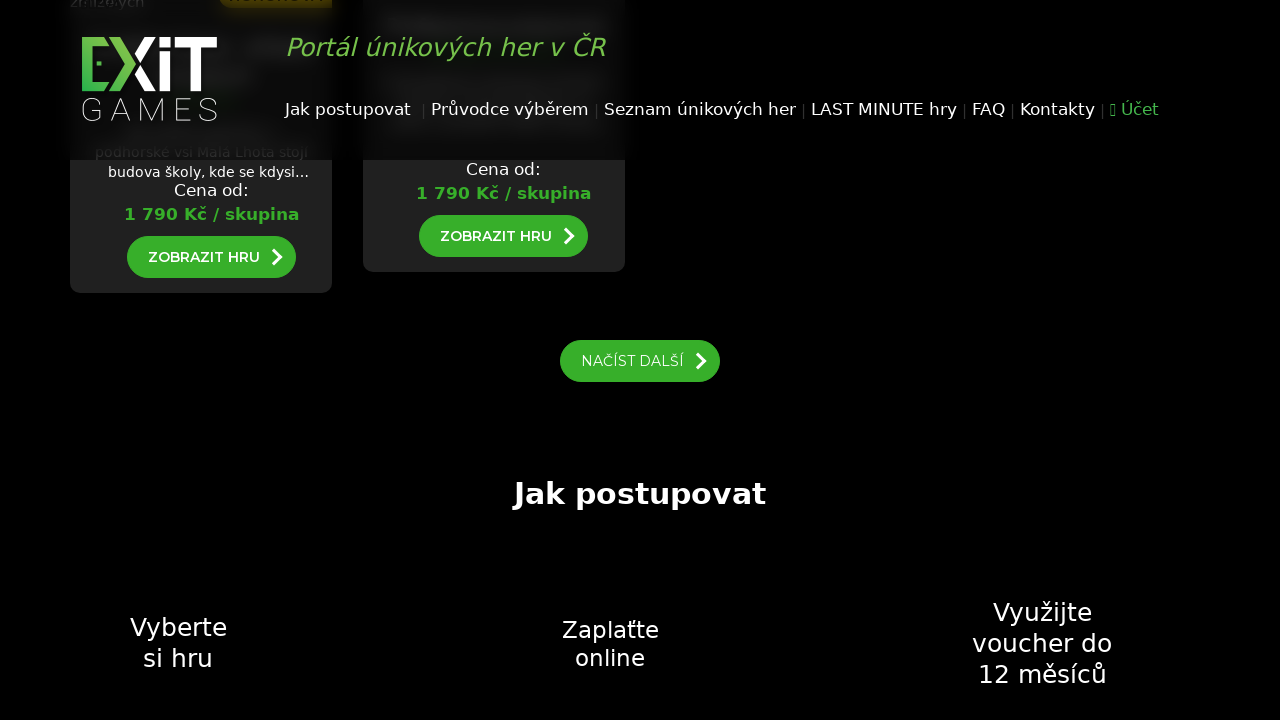

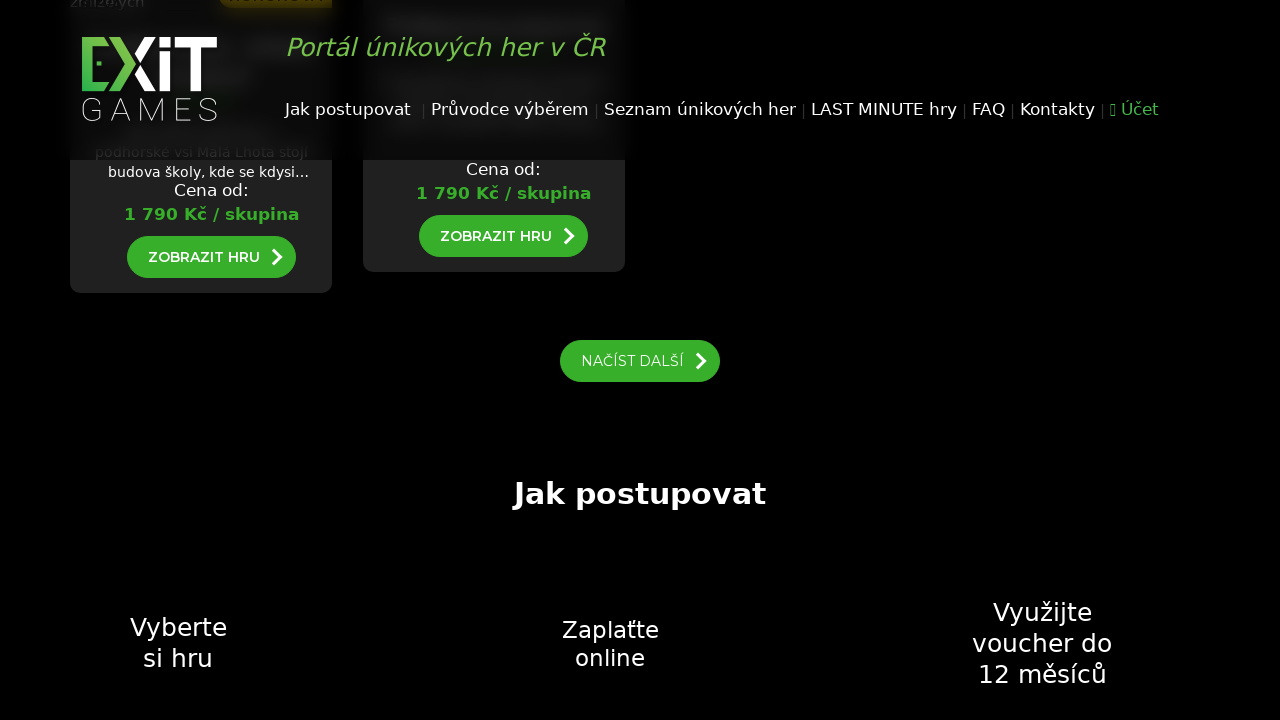